Tests dropdown selection functionality by selecting options using different methods (visible text, index, and value)

Starting URL: http://the-internet.herokuapp.com/dropdown

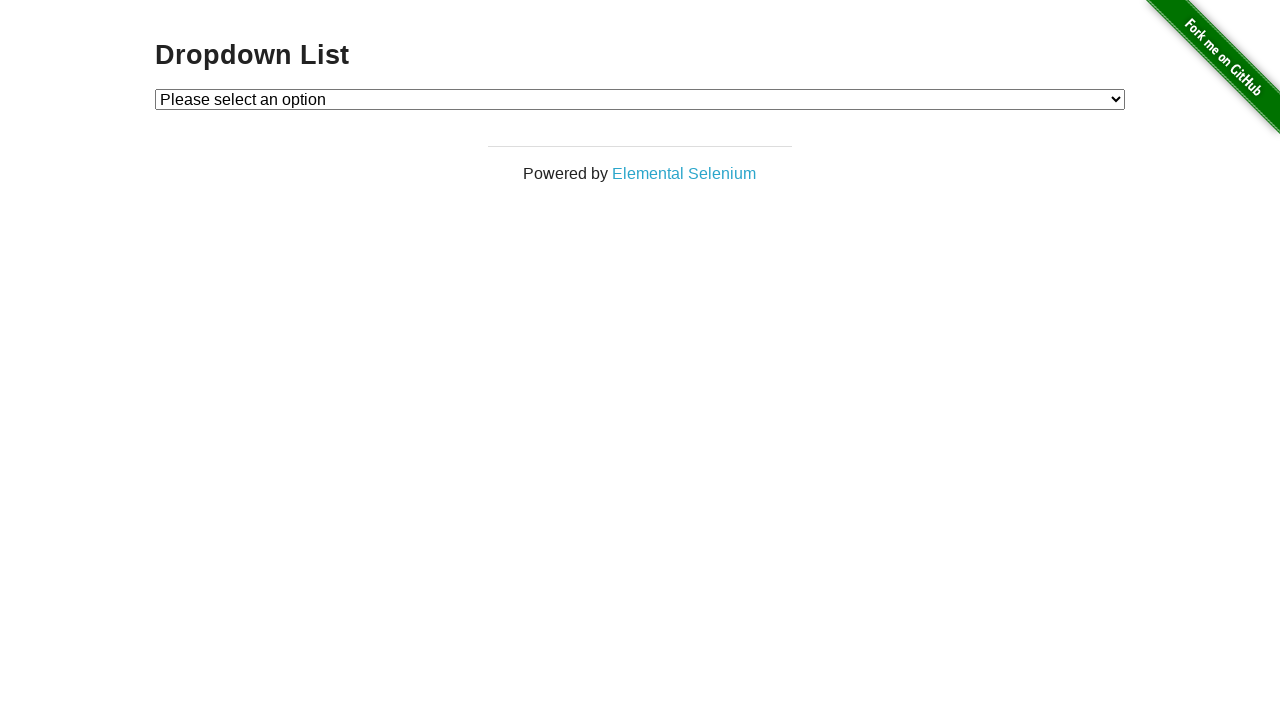

Located dropdown element with id 'dropdown'
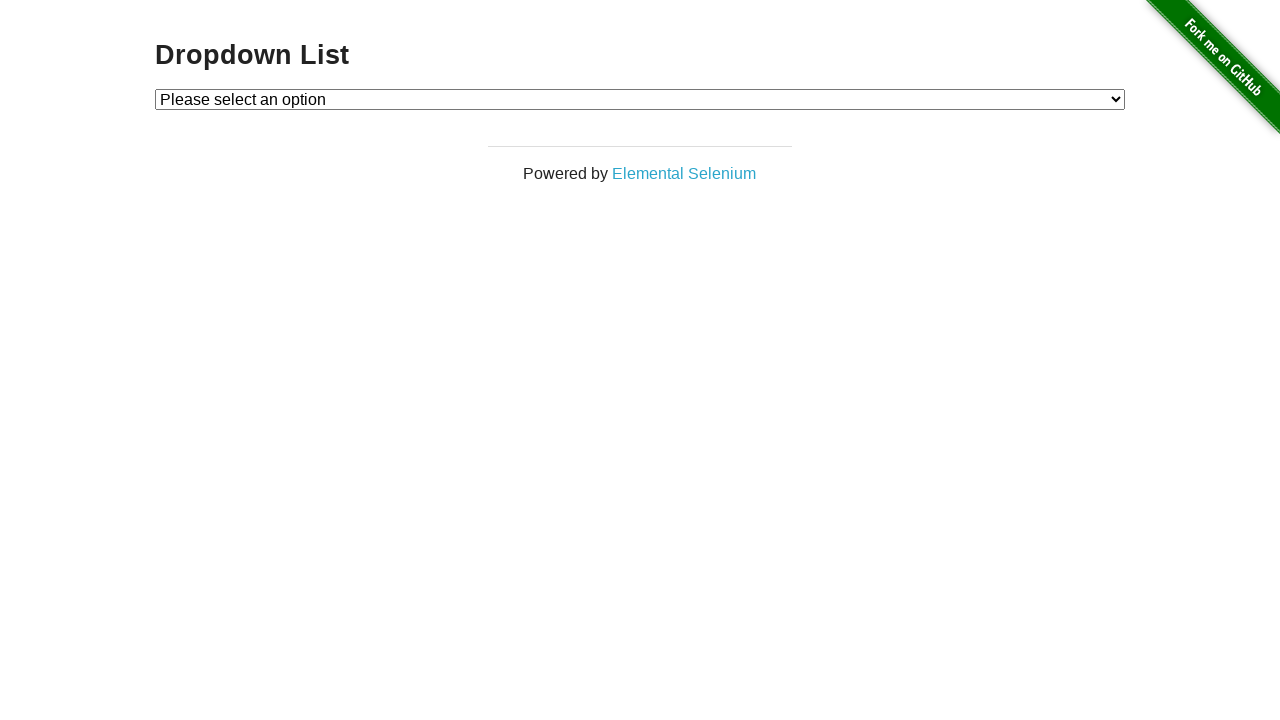

Selected 'Option 2' from dropdown using visible text on #dropdown
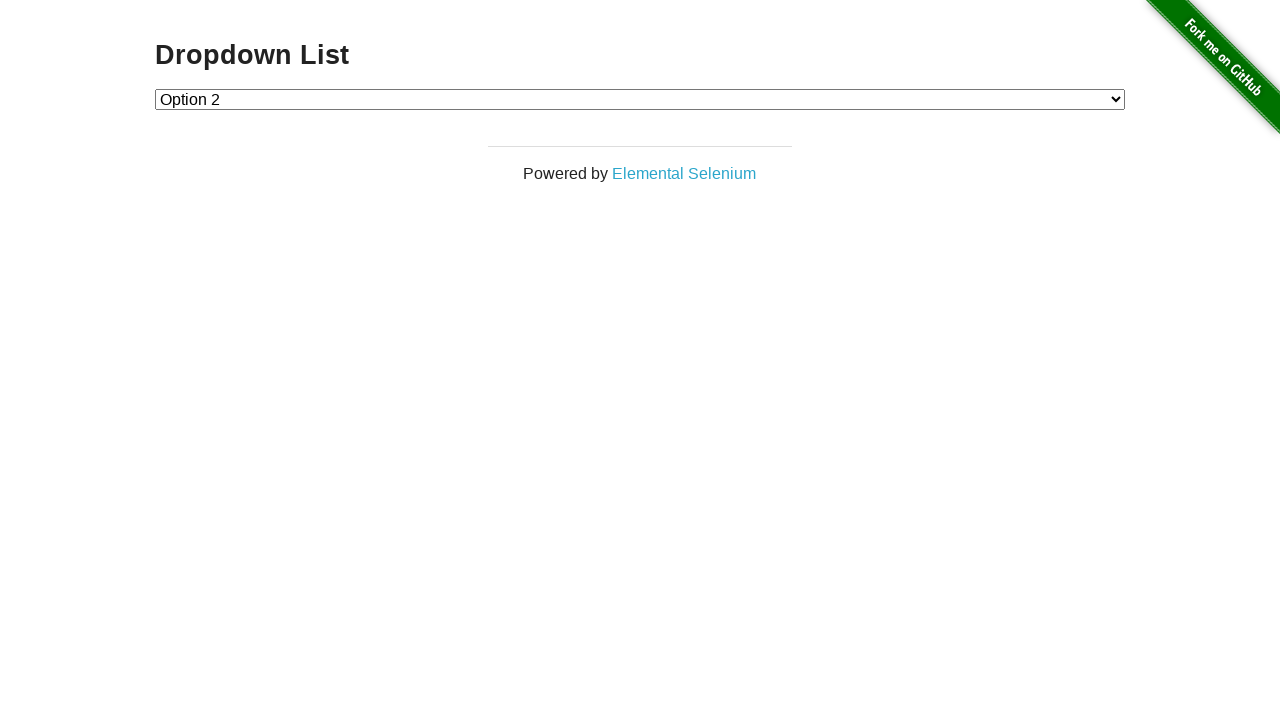

Selected dropdown option at index 1 on #dropdown
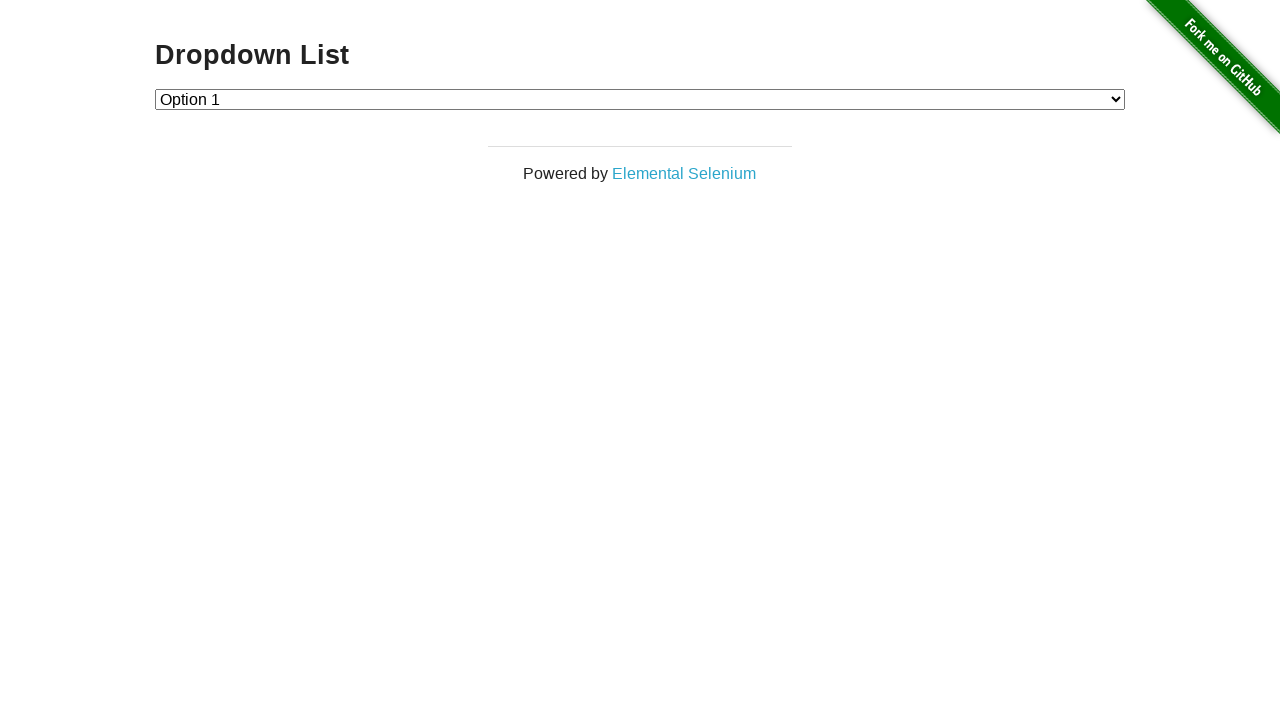

Selected dropdown option with value '2' on #dropdown
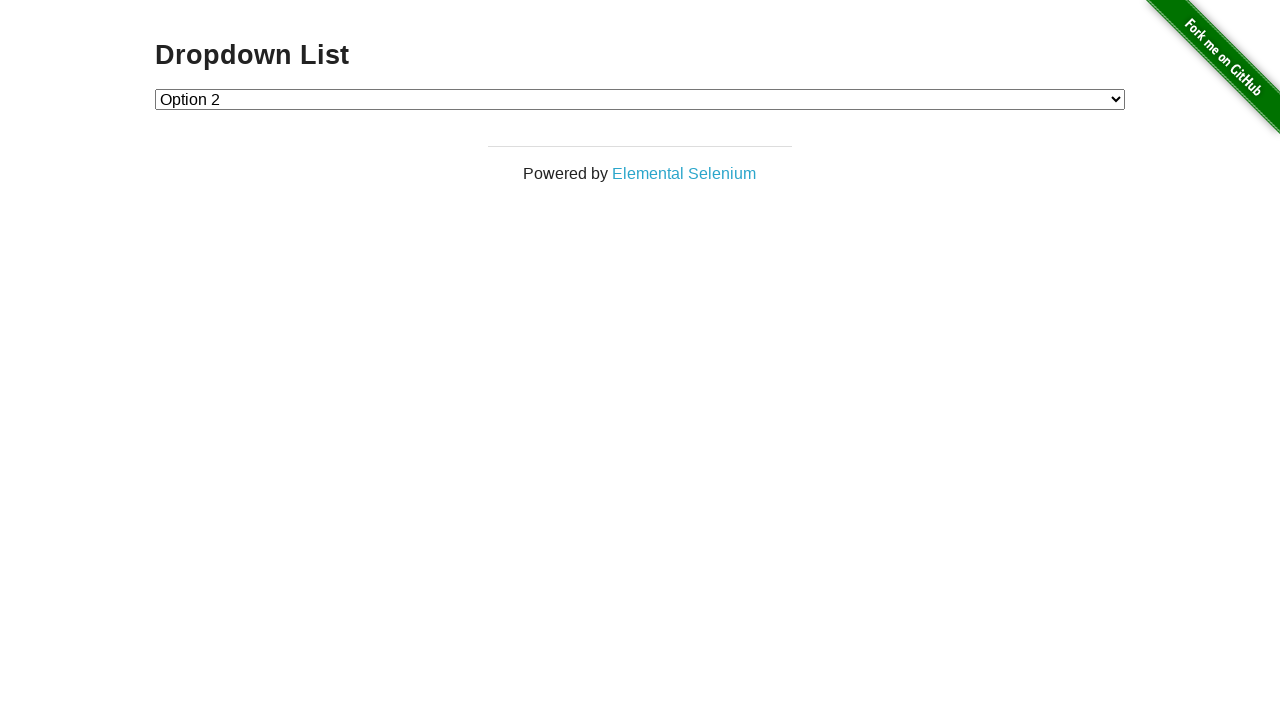

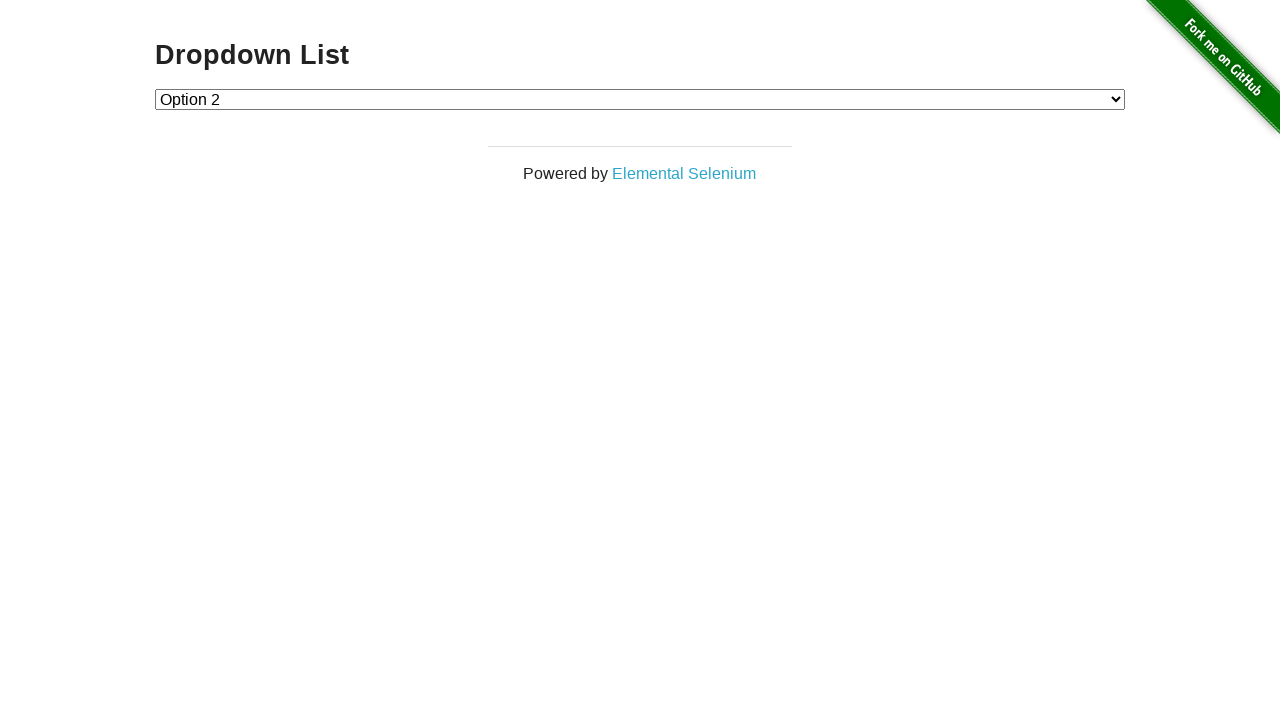